Tests web table interaction by navigating to Top Deals, switching to the new window, sorting by first column, and verifying table content is displayed.

Starting URL: https://rahulshettyacademy.com/seleniumPractise/#/

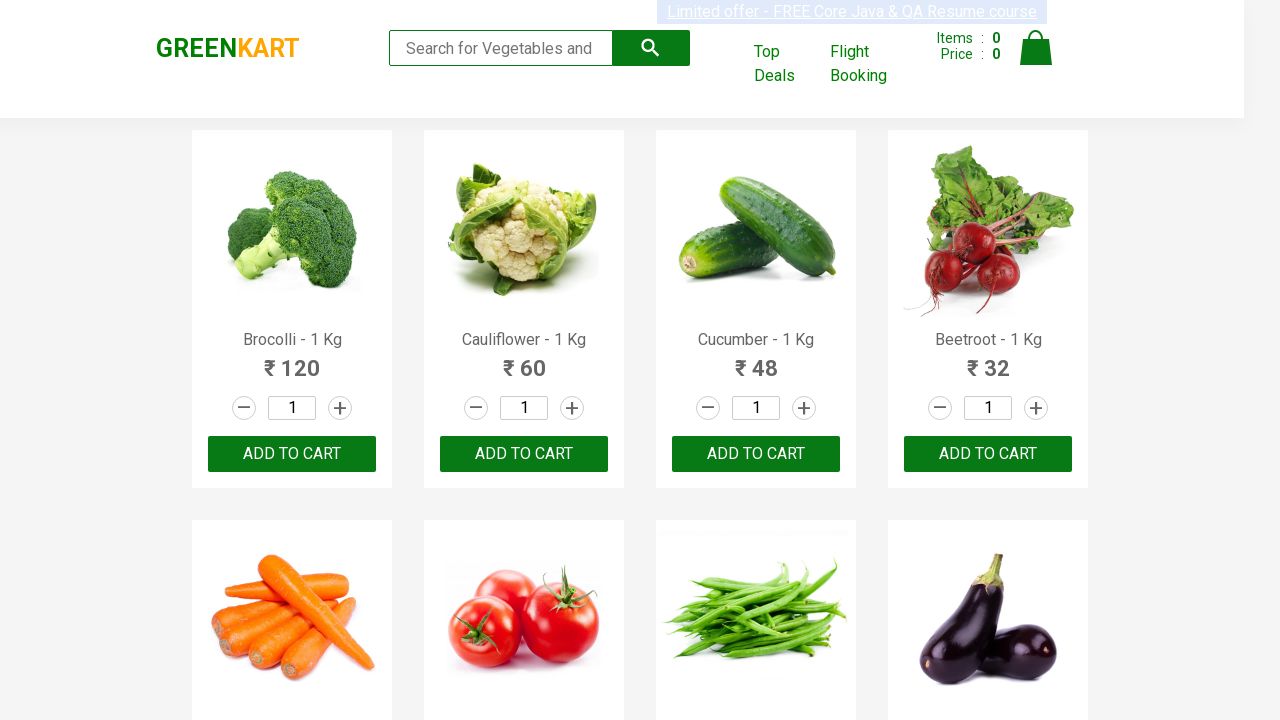

Clicked 'Top Deals' link to open new window at (787, 64) on xpath=//a[text()='Top Deals']
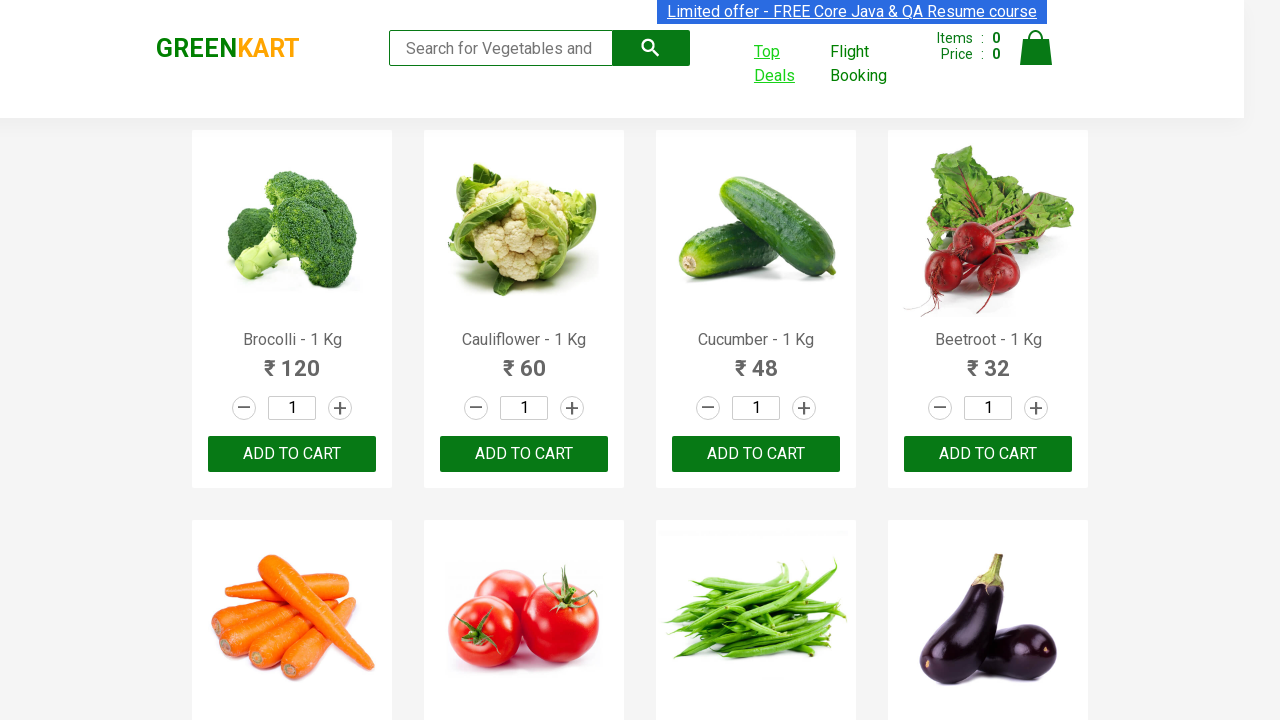

Captured new page/window handle
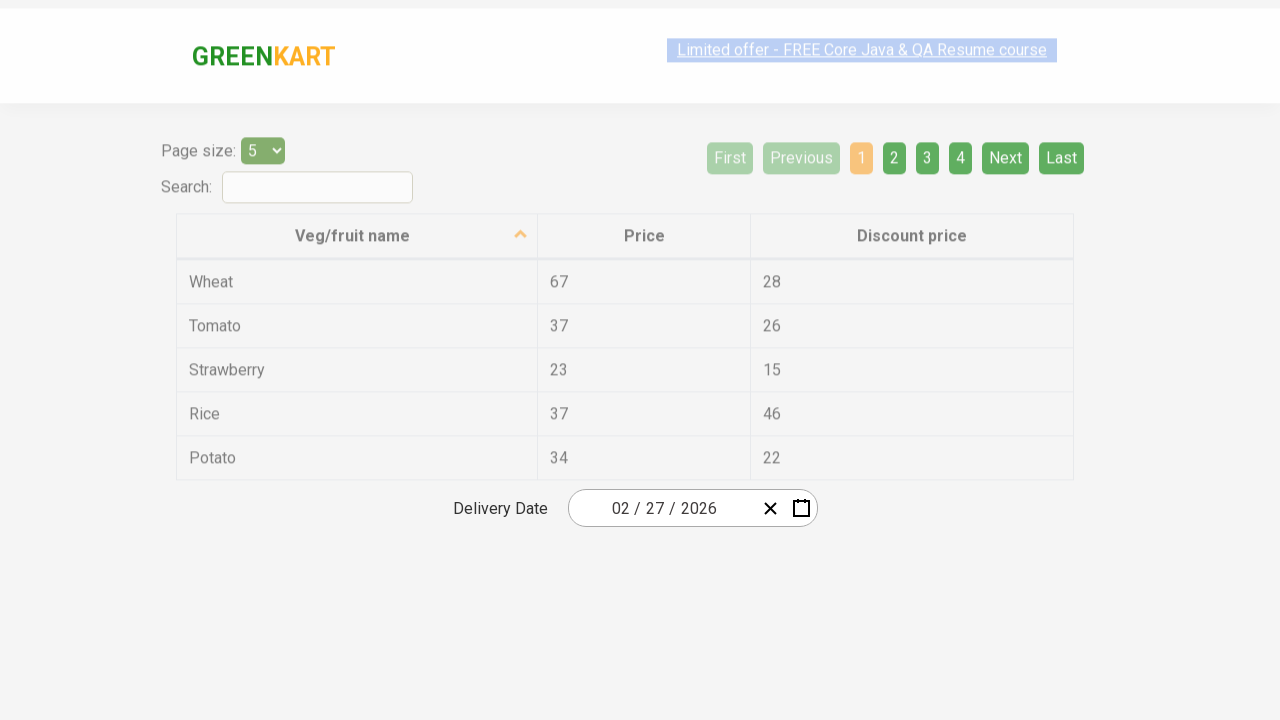

New page loaded completely
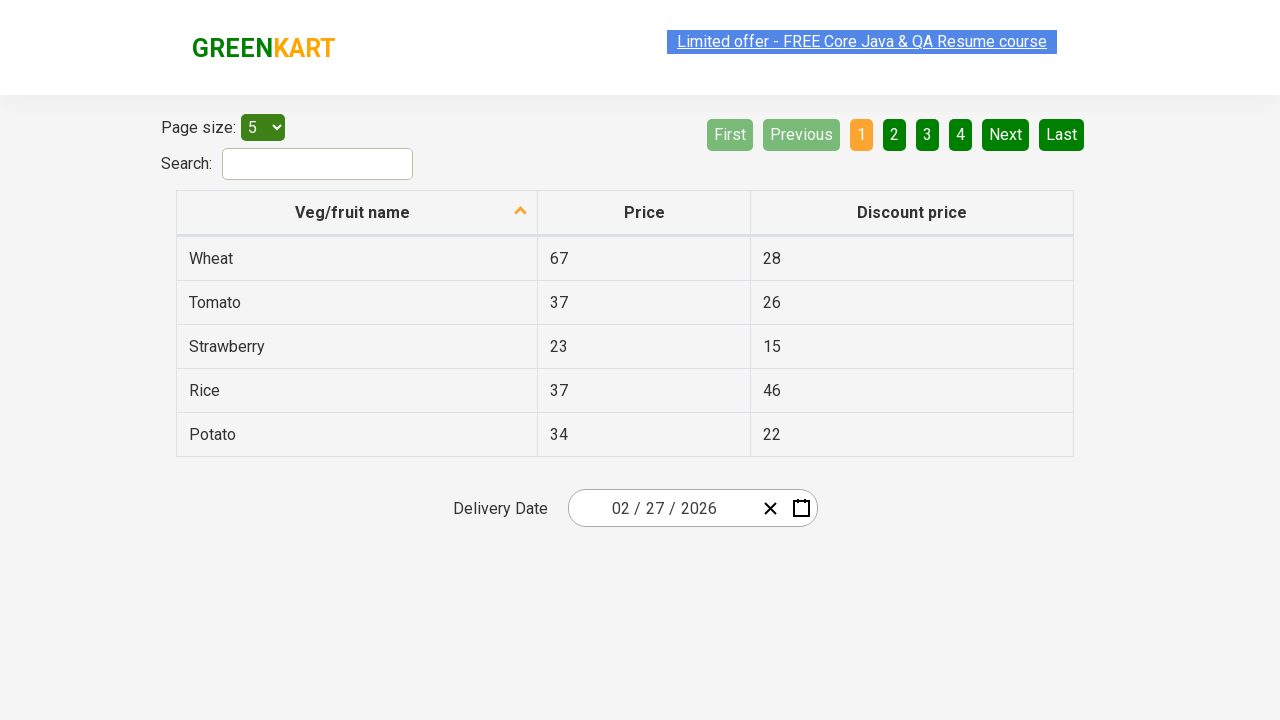

Clicked first column header to sort table at (357, 213) on xpath=//tr/th[1]
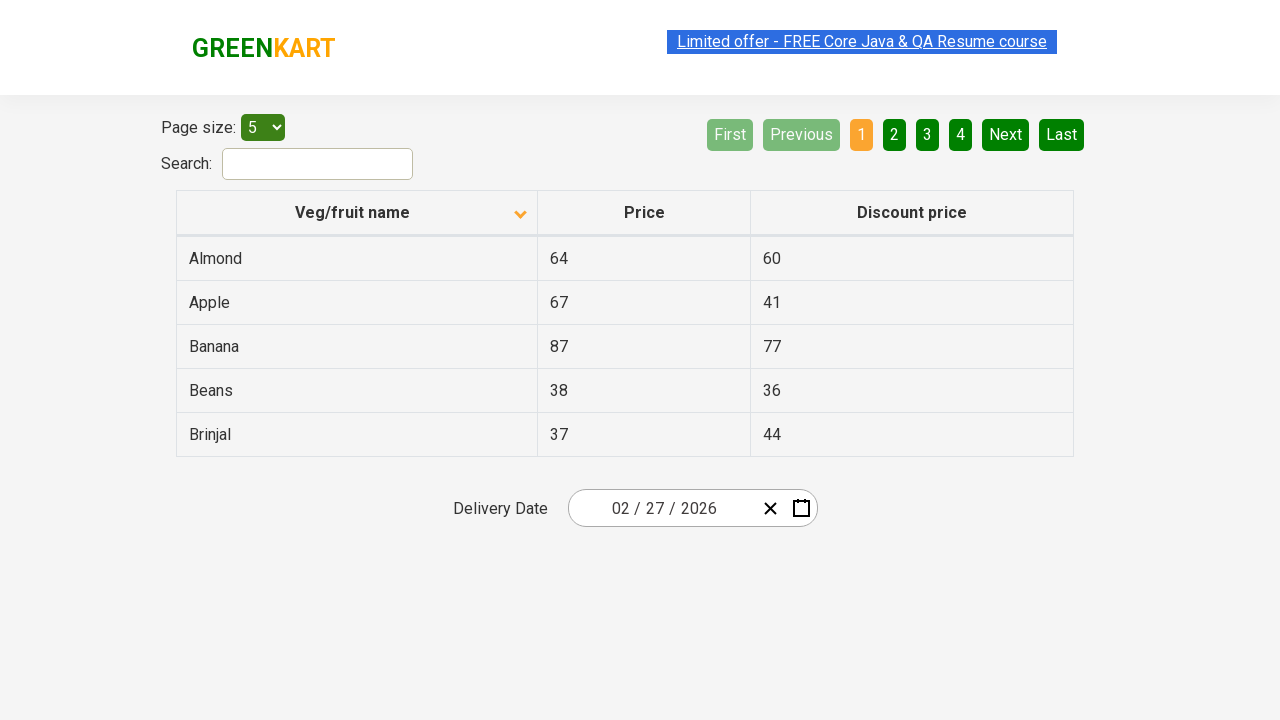

Table with class 'table table-bordered' is present
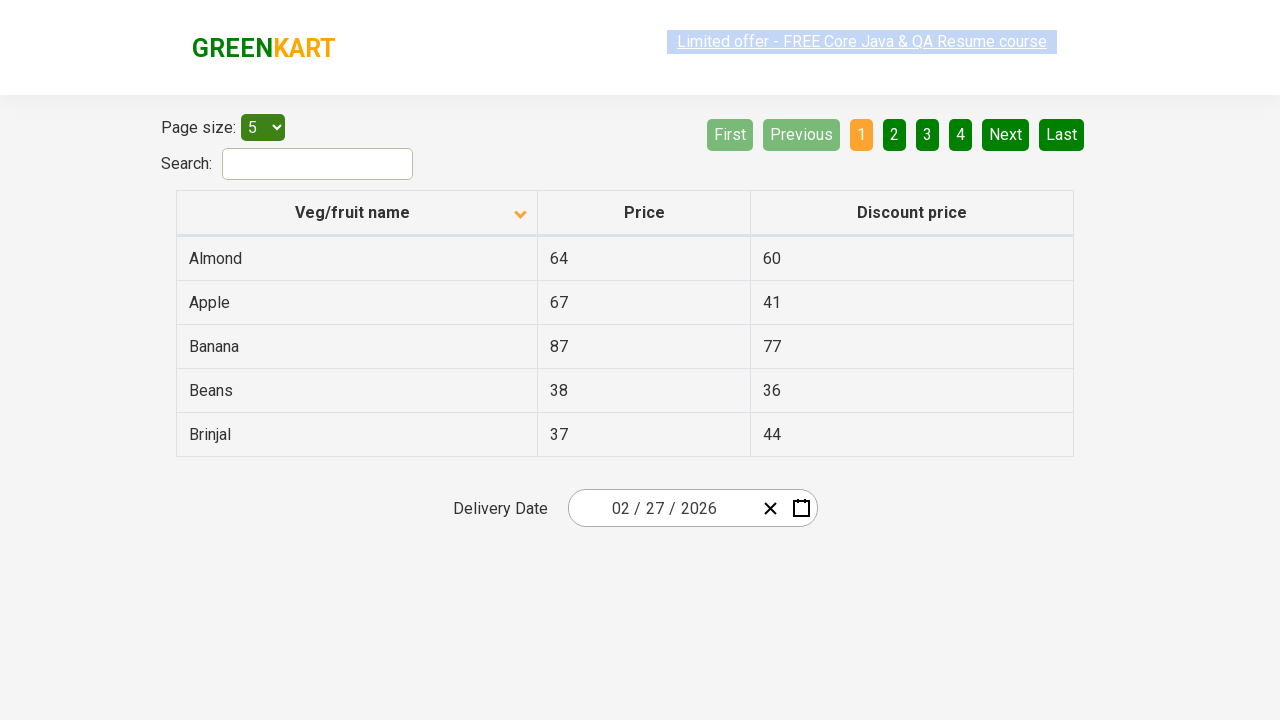

Extracted text content from second row of table
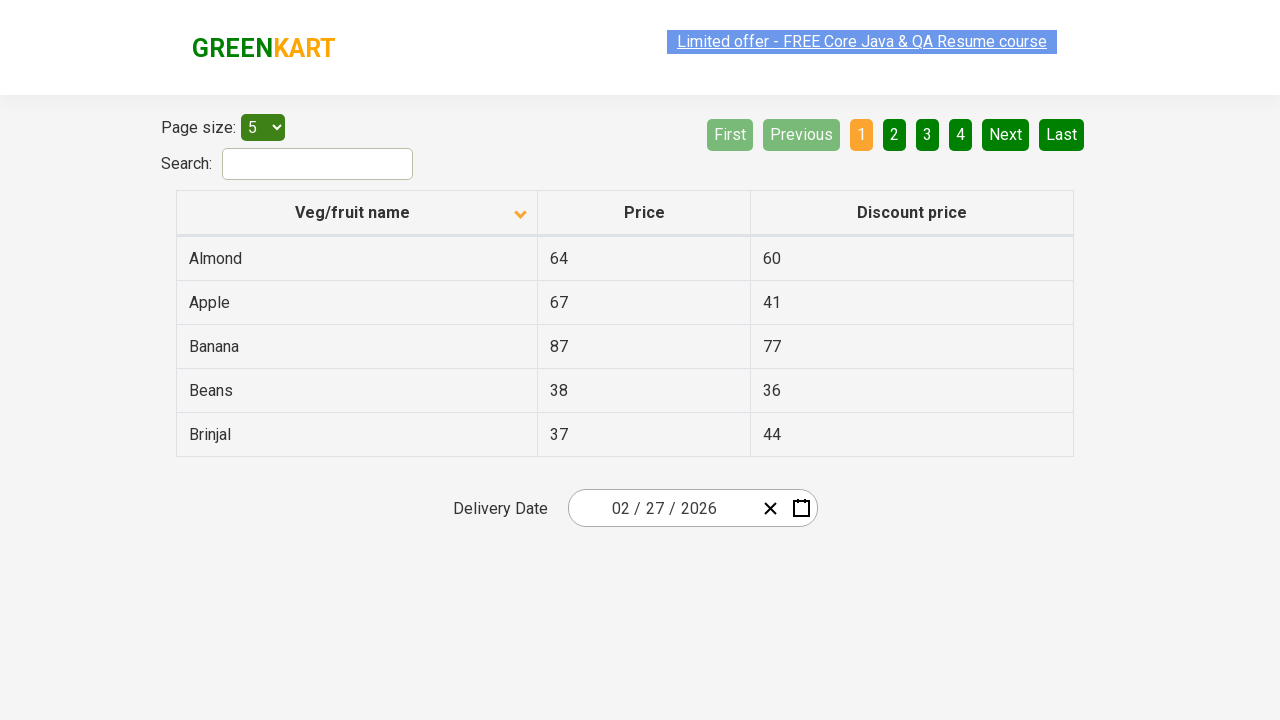

Verified table data elements are present
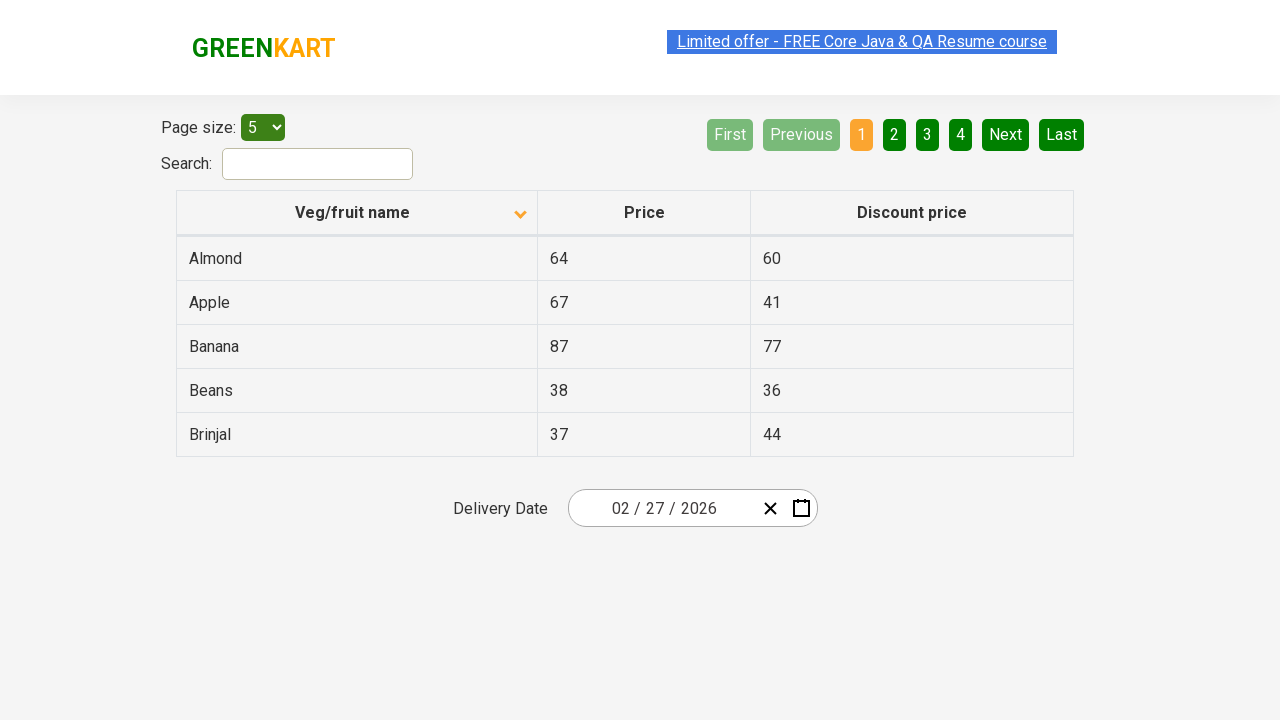

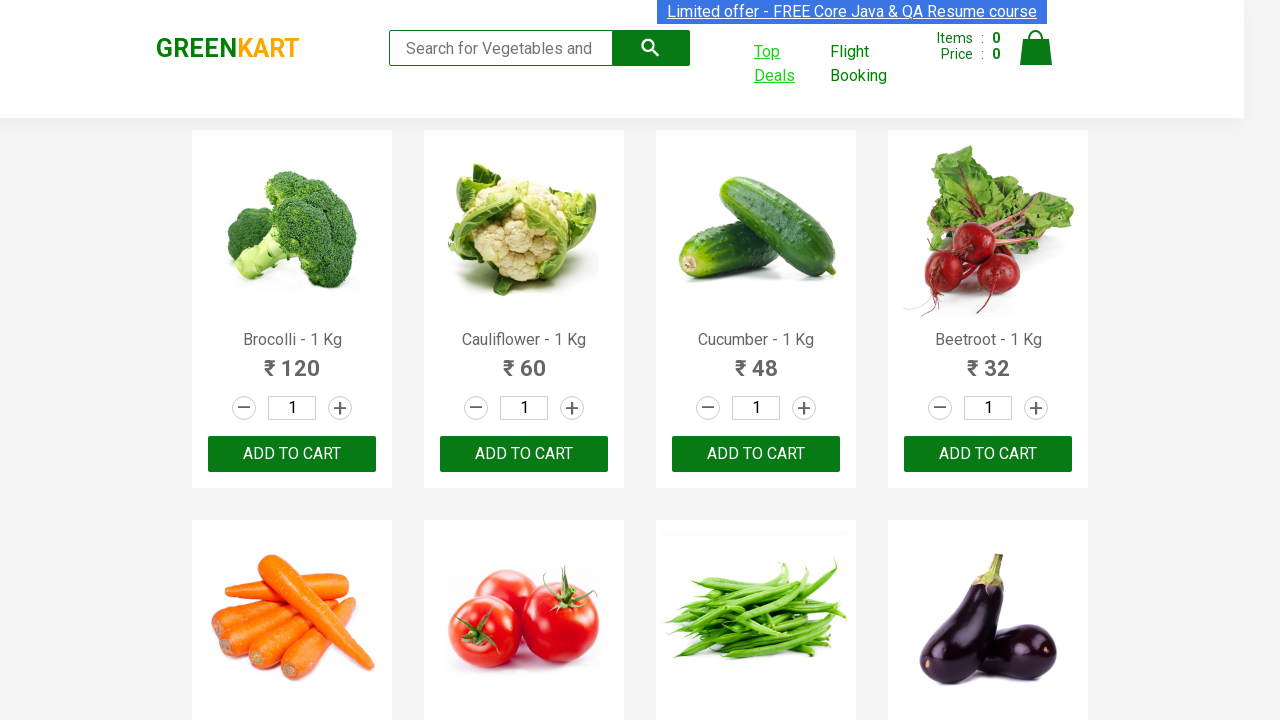